Tests radio button functionality by clicking through two groups of radio buttons, verifying each can be selected and checking their states after selection.

Starting URL: http://echoecho.com/htmlforms10.htm

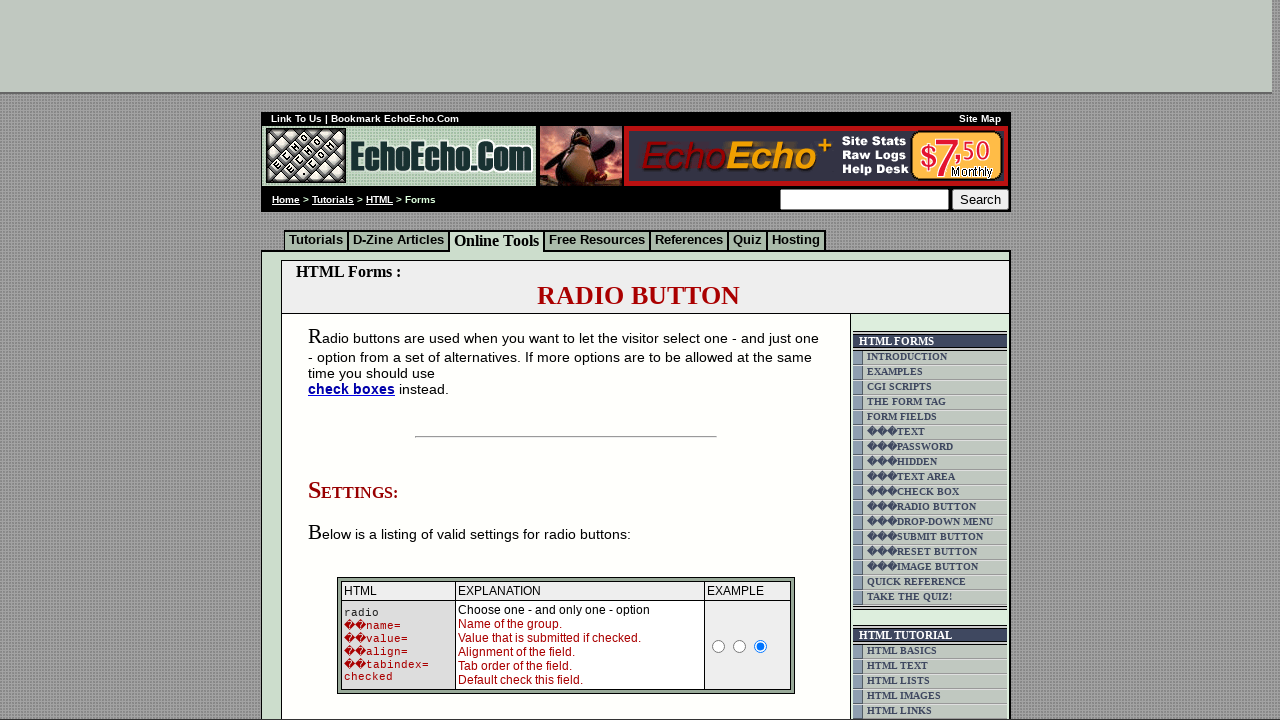

Located the radio button form block
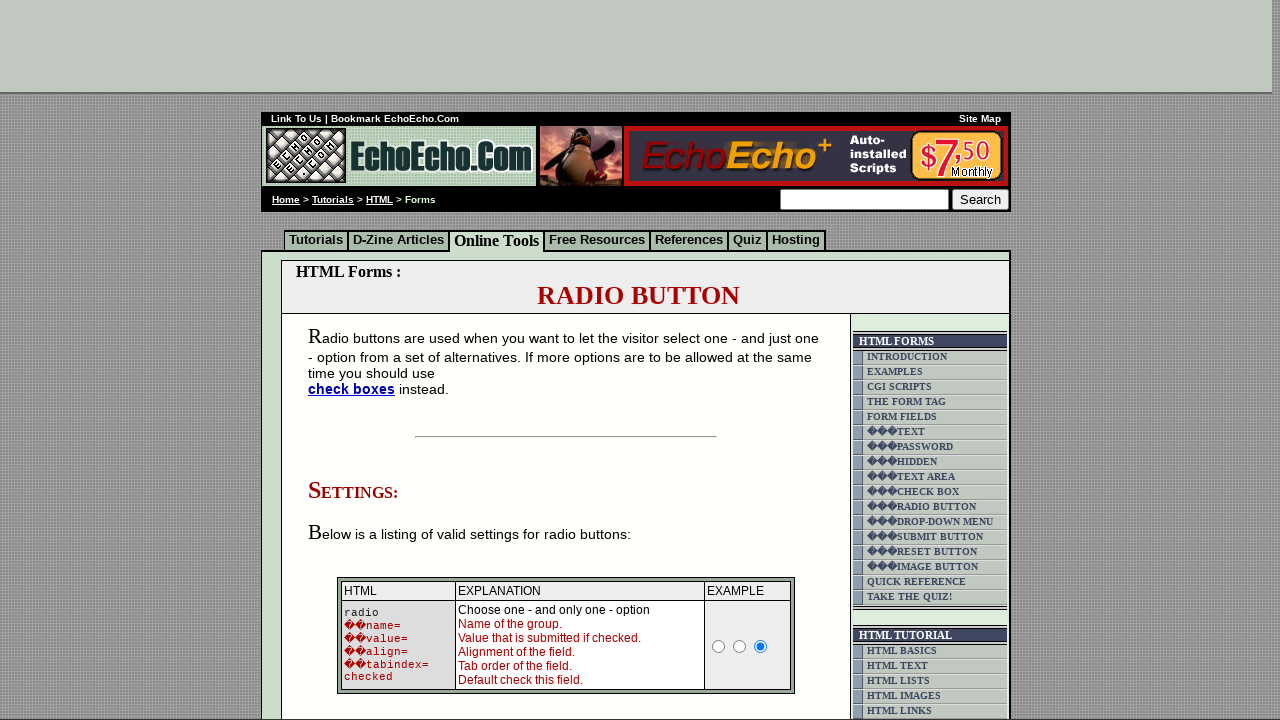

Located all radio buttons in group 1
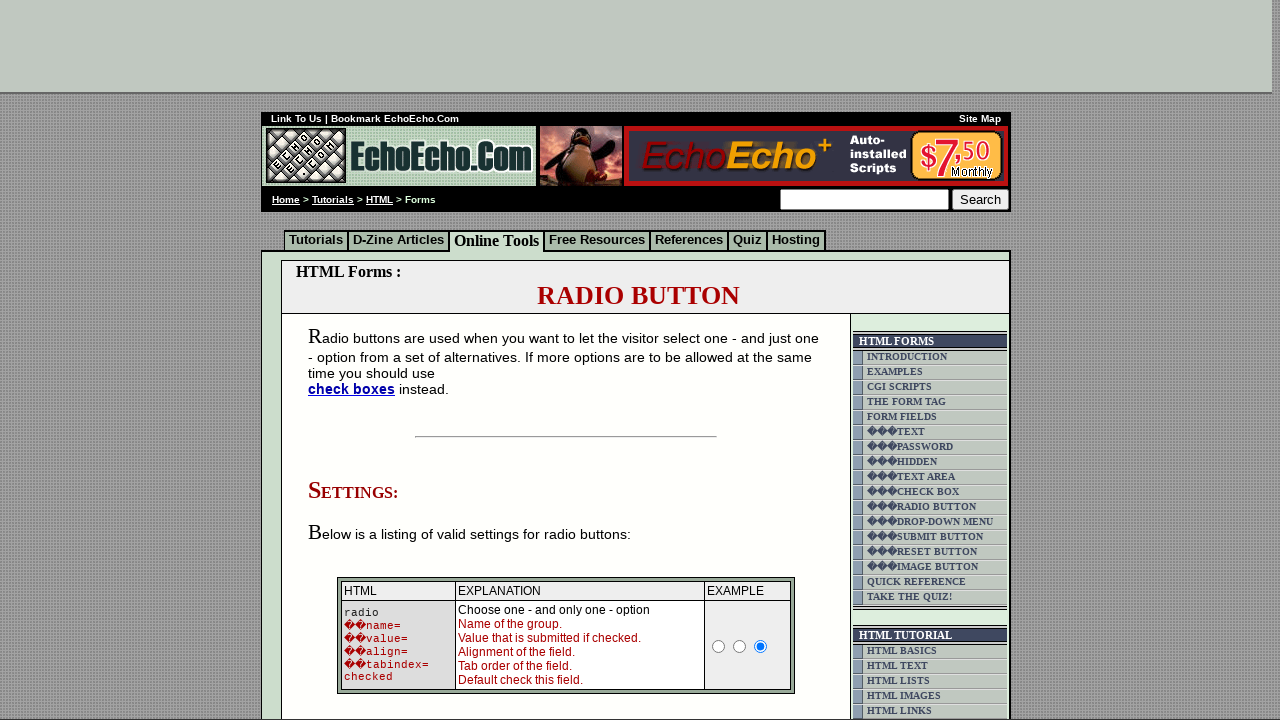

Radio group 1 contains 3 buttons
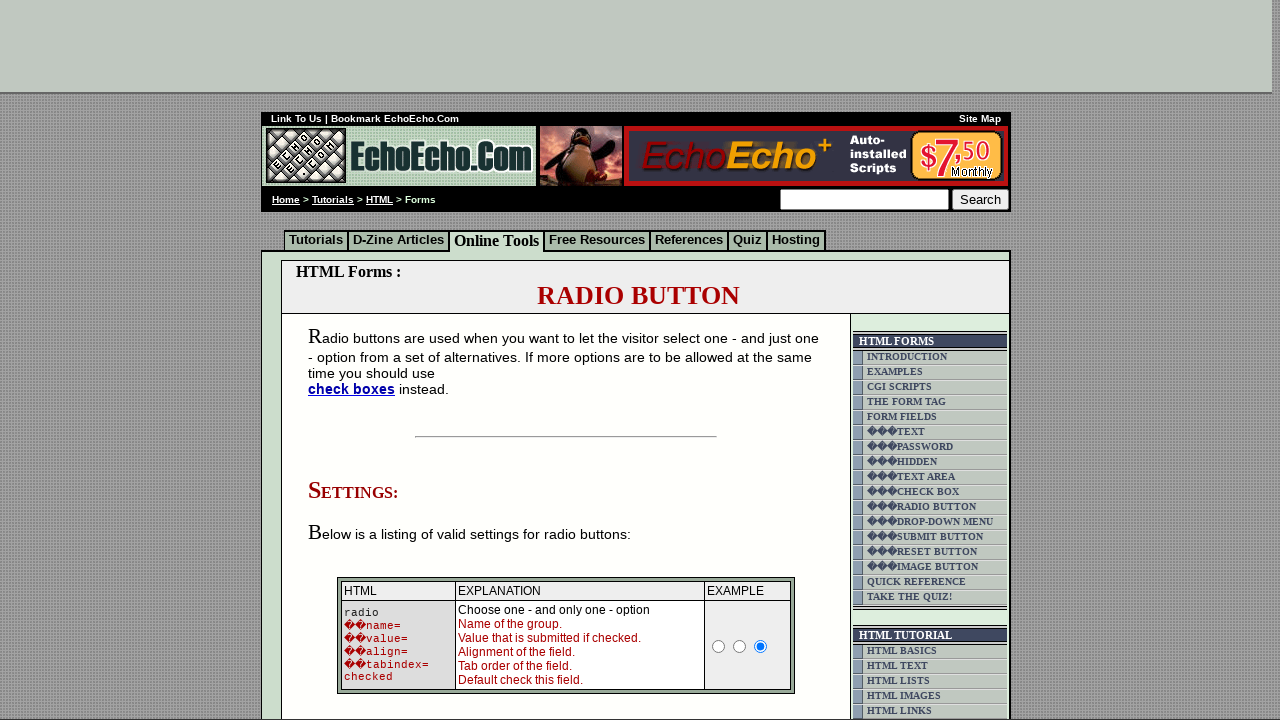

Clicked radio button 1 in group 1 at (356, 360) on input[name='group1'] >> nth=0
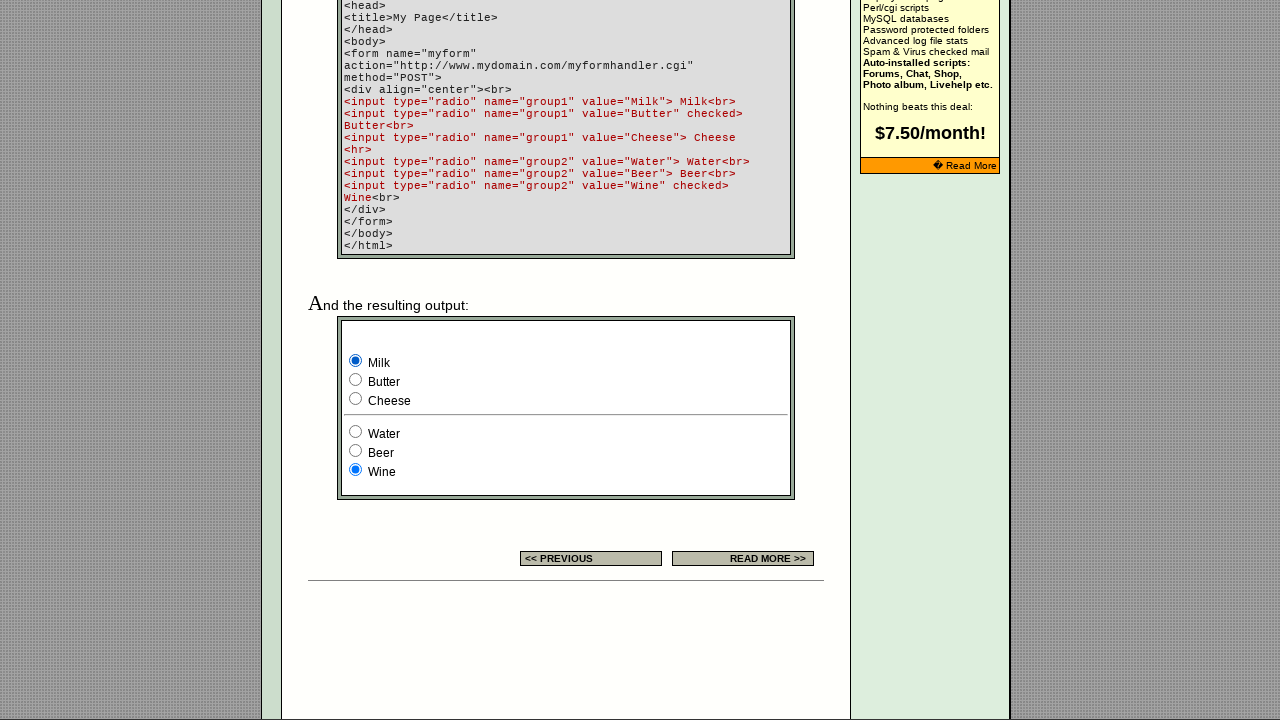

Waited 100ms for radio button 1 in group 1 to register
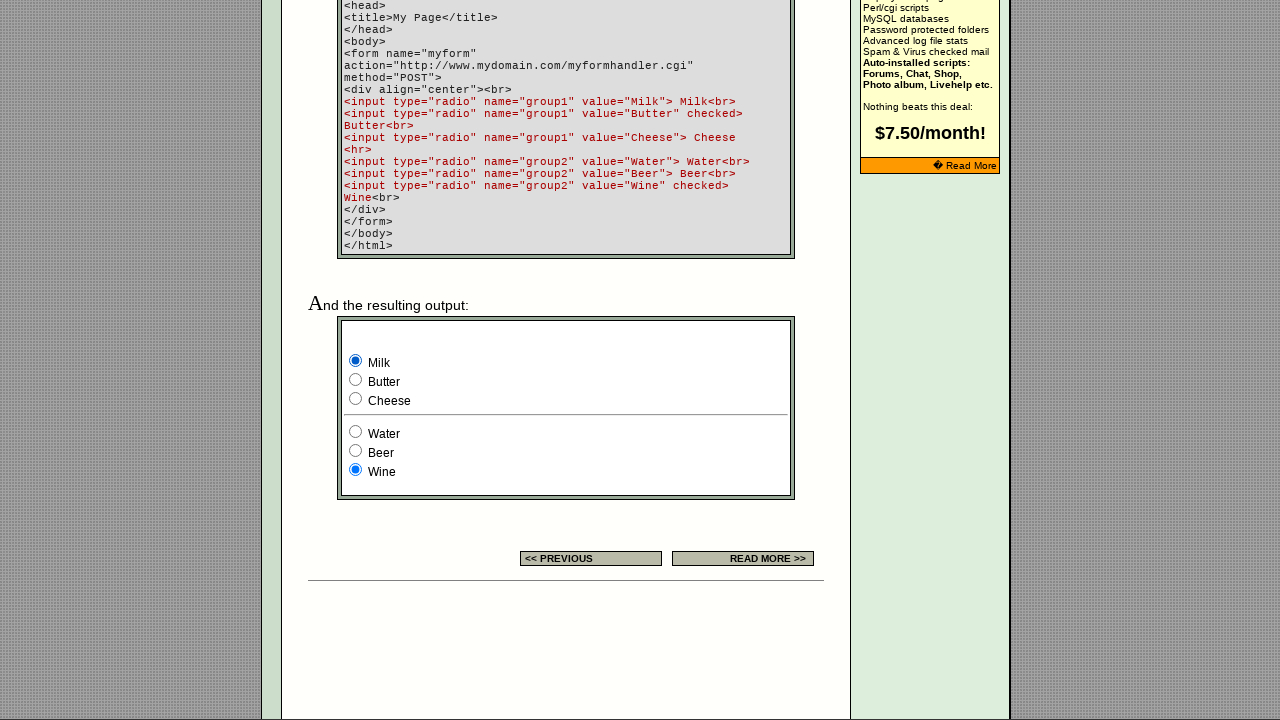

Clicked radio button 2 in group 1 at (356, 380) on input[name='group1'] >> nth=1
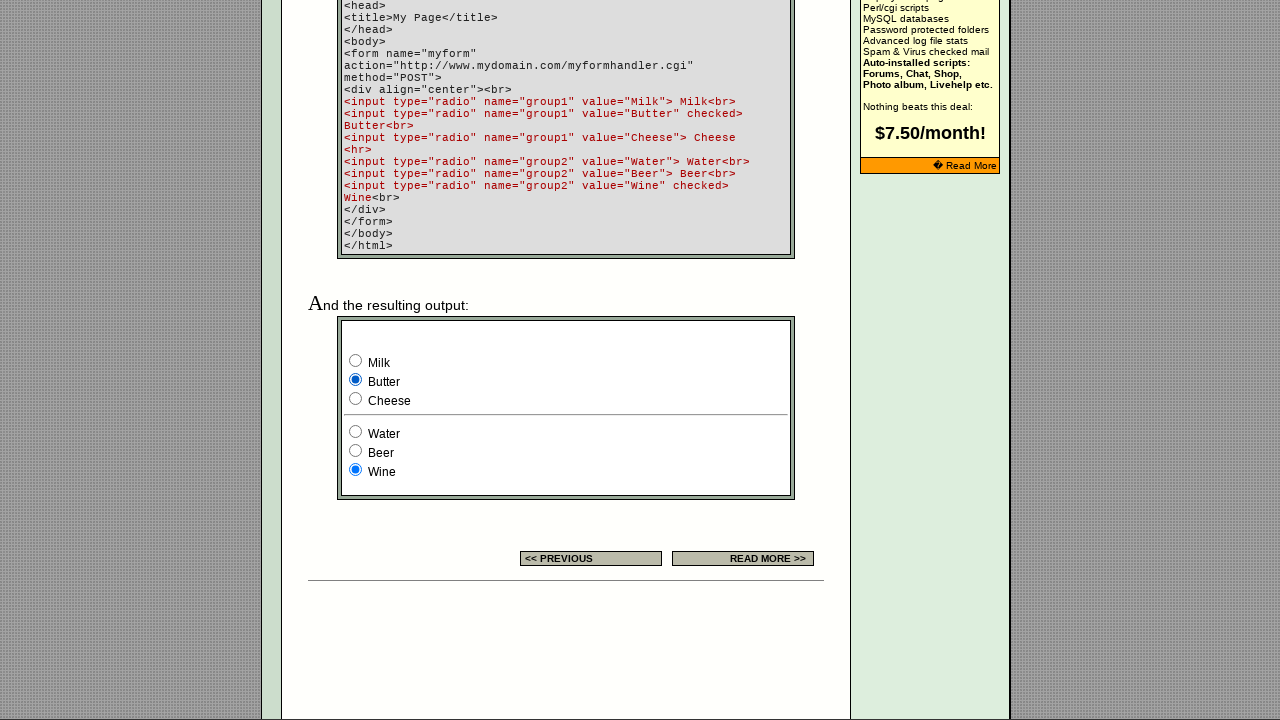

Waited 100ms for radio button 2 in group 1 to register
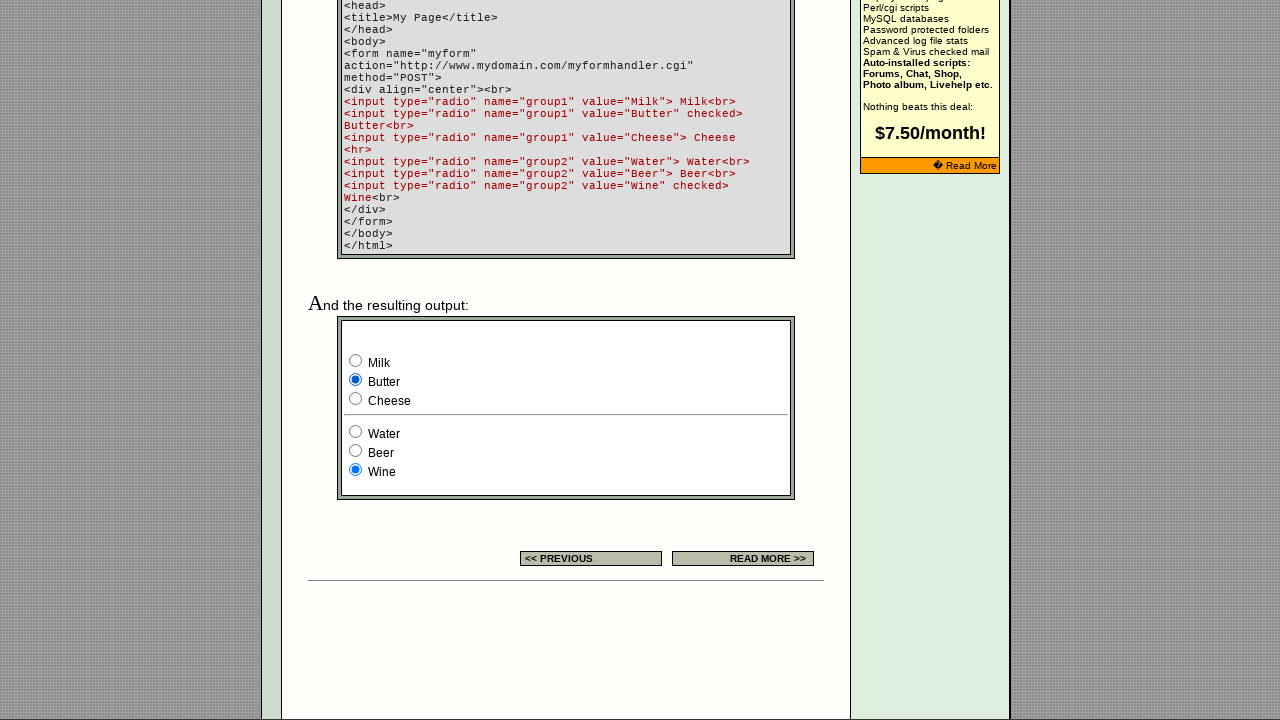

Clicked radio button 3 in group 1 at (356, 398) on input[name='group1'] >> nth=2
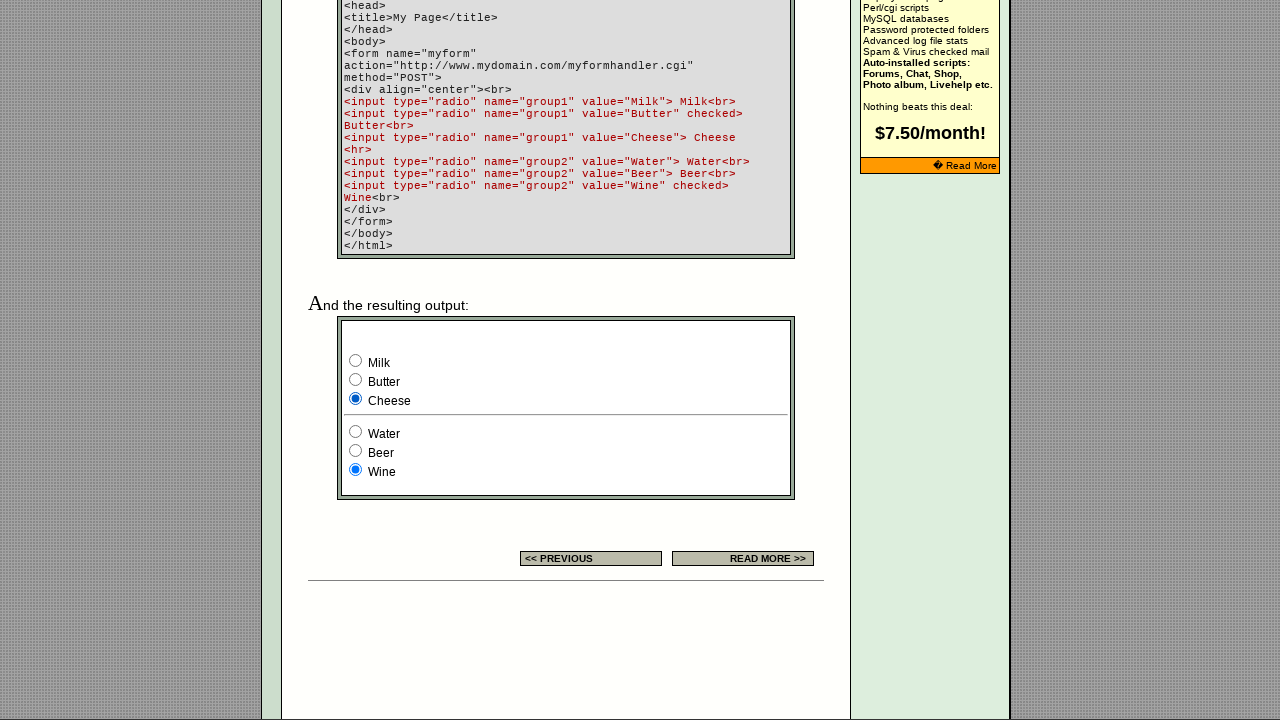

Waited 100ms for radio button 3 in group 1 to register
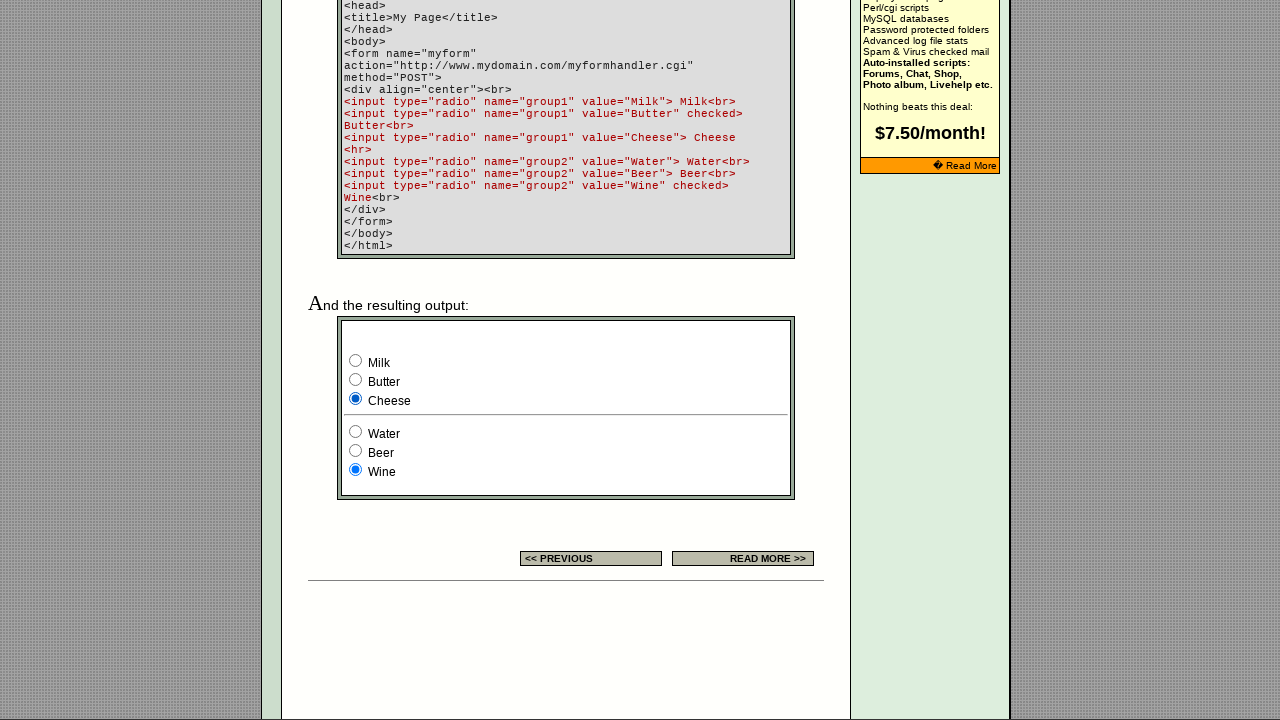

Located all radio buttons in group 2
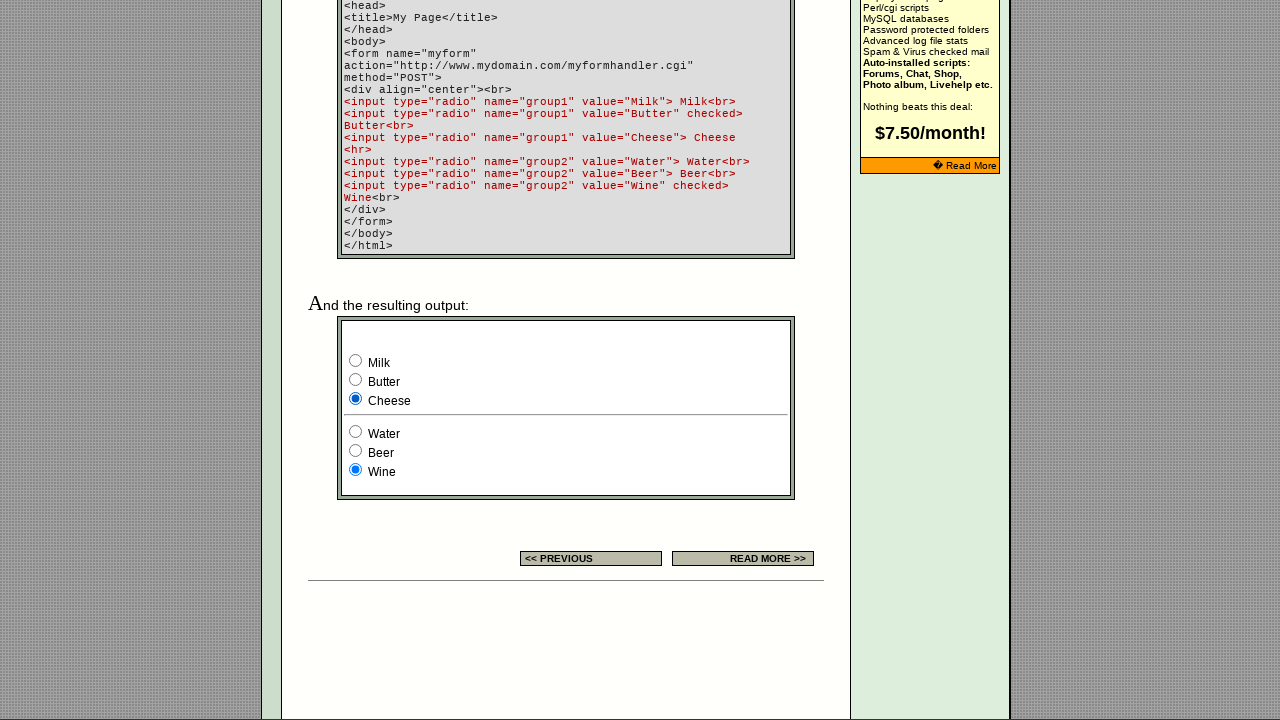

Radio group 2 contains 3 buttons
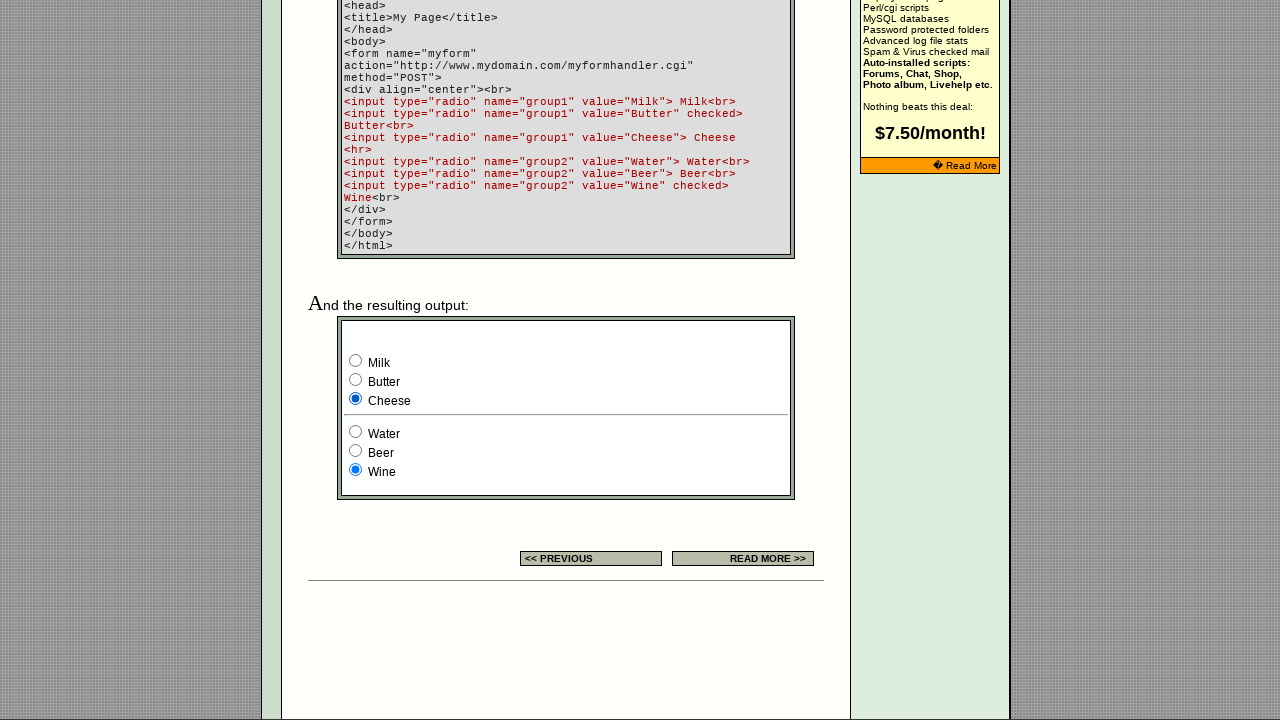

Clicked radio button 1 in group 2 at (356, 432) on input[name='group2'] >> nth=0
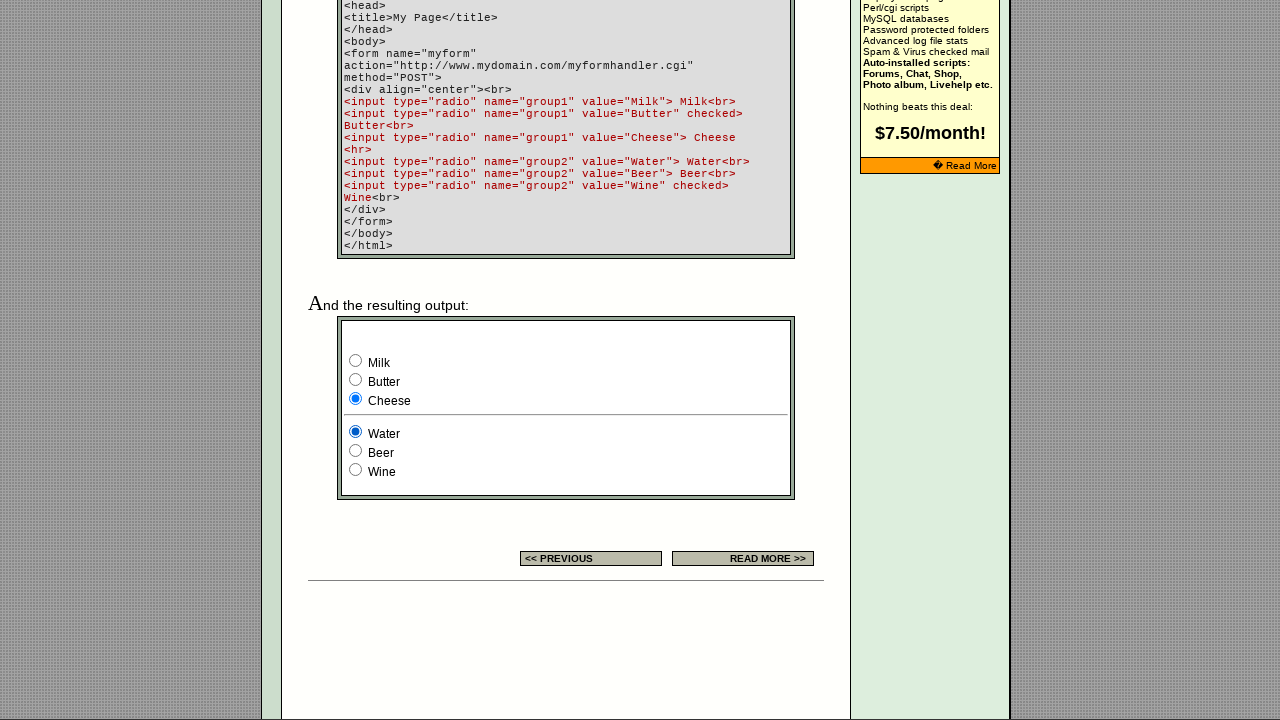

Waited 100ms for radio button 1 in group 2 to register
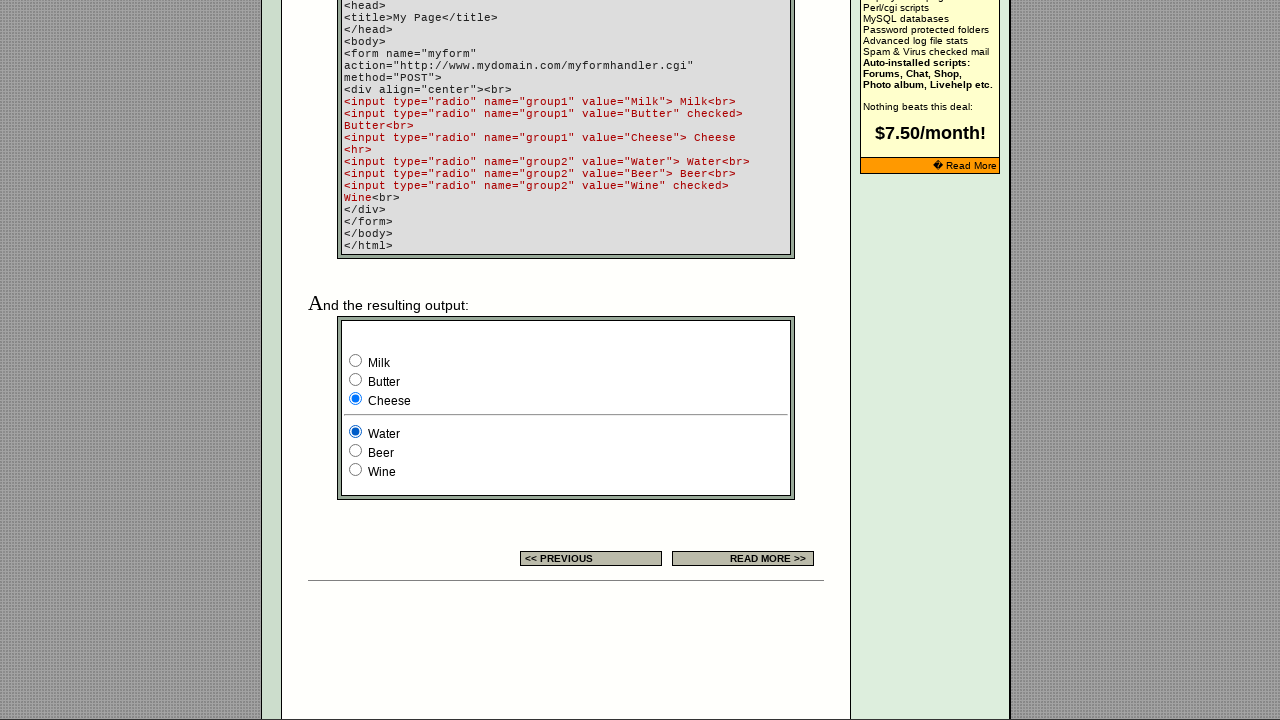

Clicked radio button 2 in group 2 at (356, 450) on input[name='group2'] >> nth=1
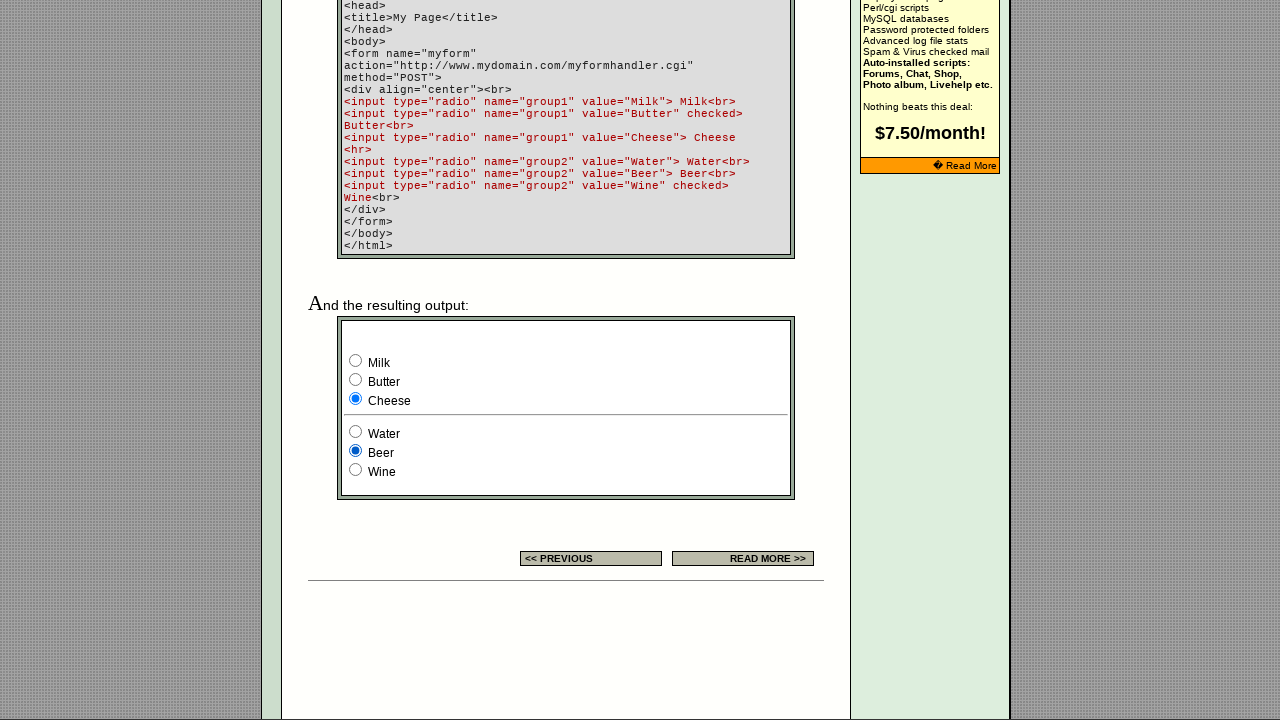

Waited 100ms for radio button 2 in group 2 to register
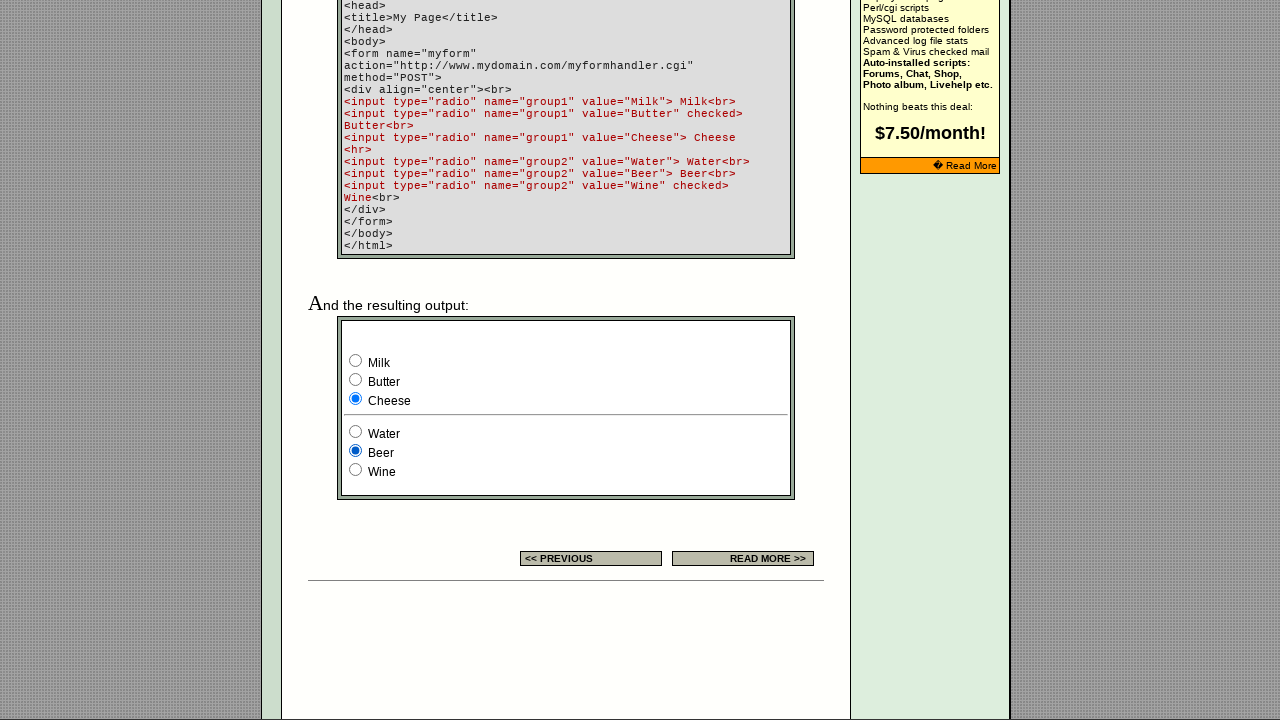

Clicked radio button 3 in group 2 at (356, 470) on input[name='group2'] >> nth=2
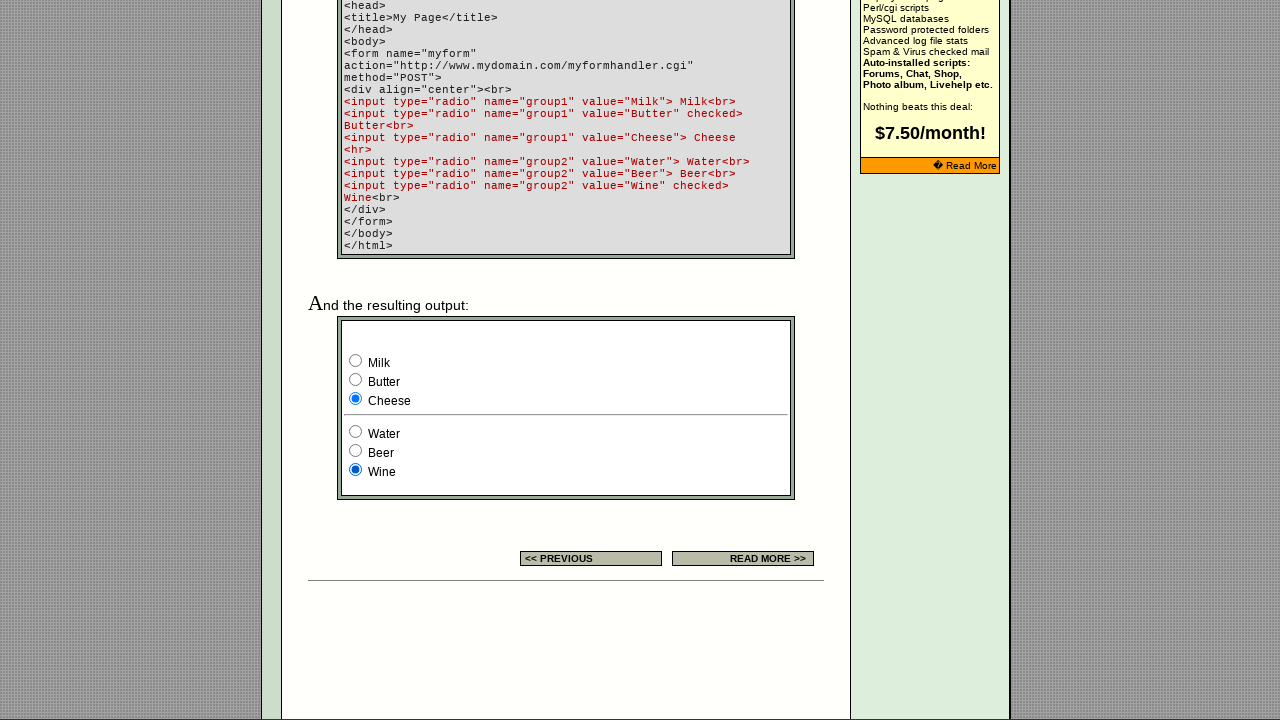

Waited 100ms for radio button 3 in group 2 to register
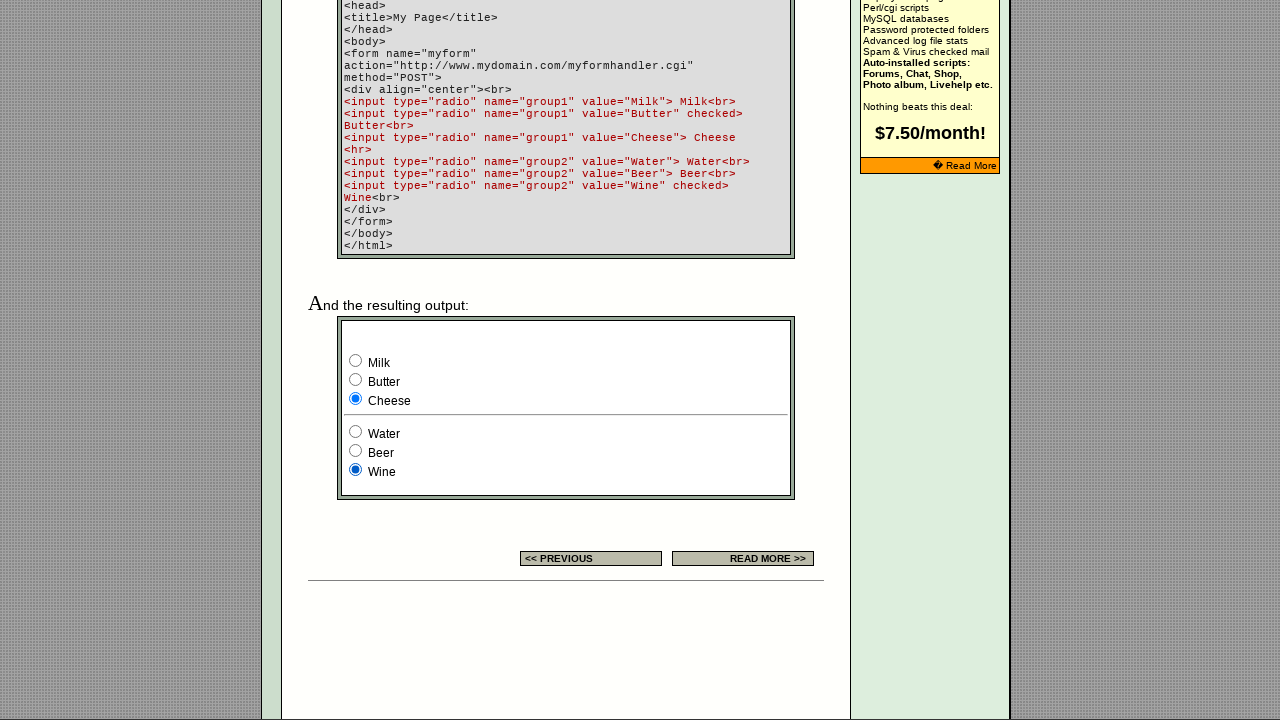

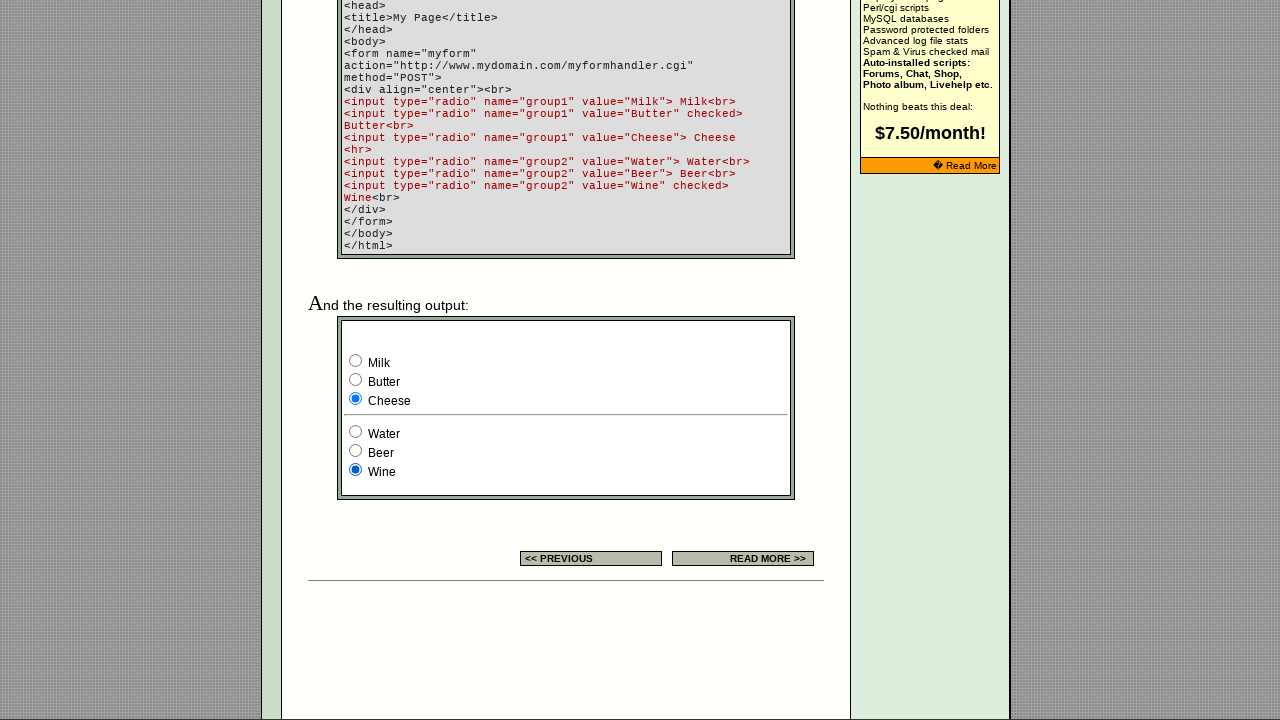